Tests right-click (context menu) functionality on a sidebar menu item

Starting URL: http://jqueryui.com/

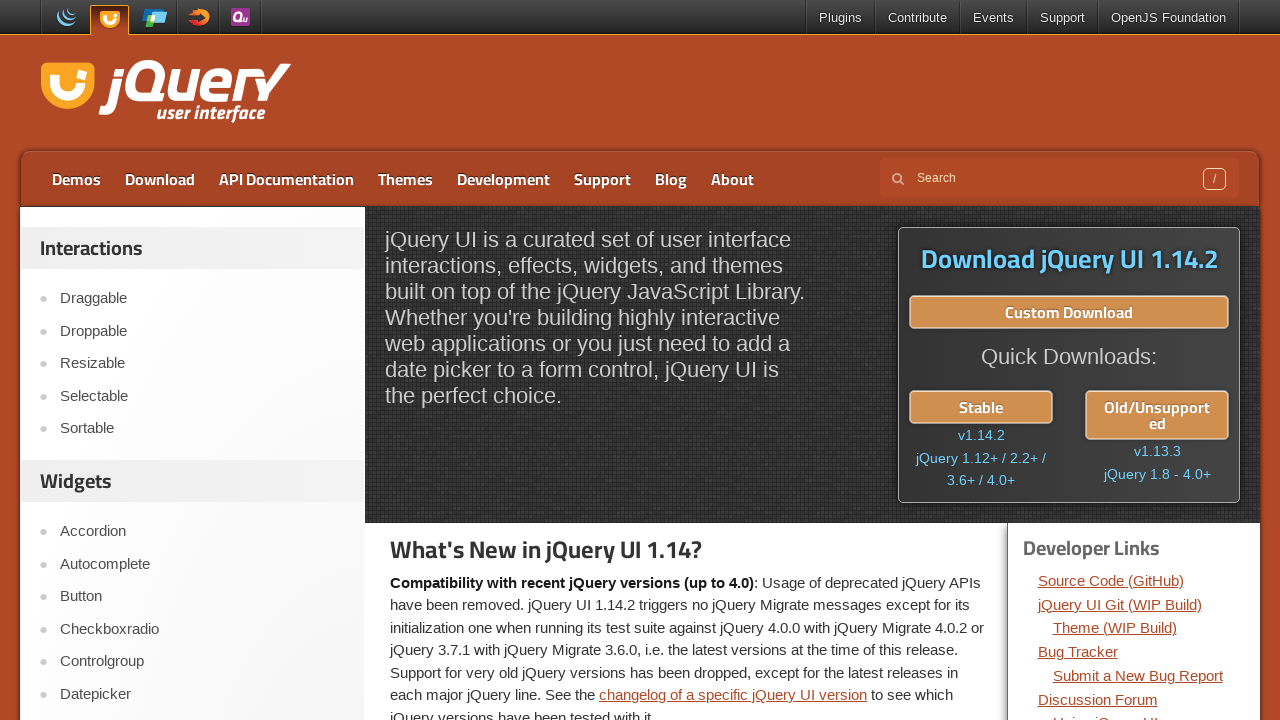

Navigated to jQuery UI homepage
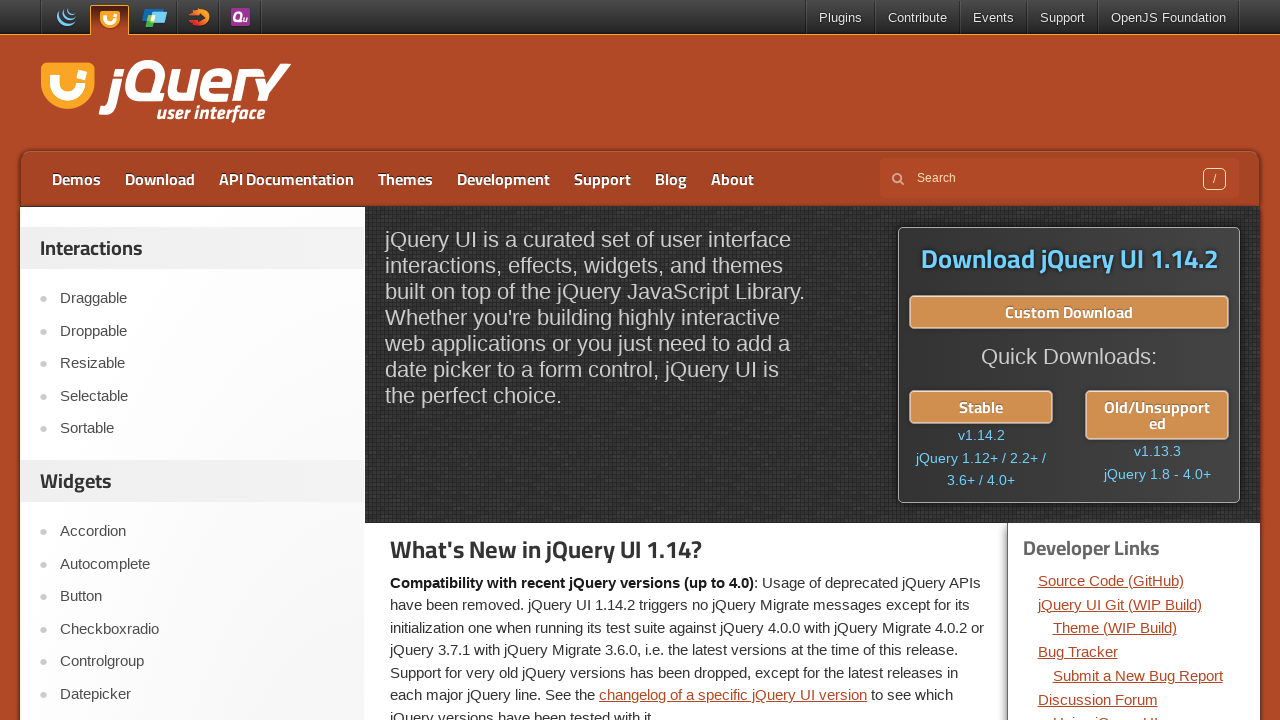

Right-clicked on sidebar menu item to open context menu at (202, 396) on #sidebar aside:first-of-type ul li:nth-child(4) a
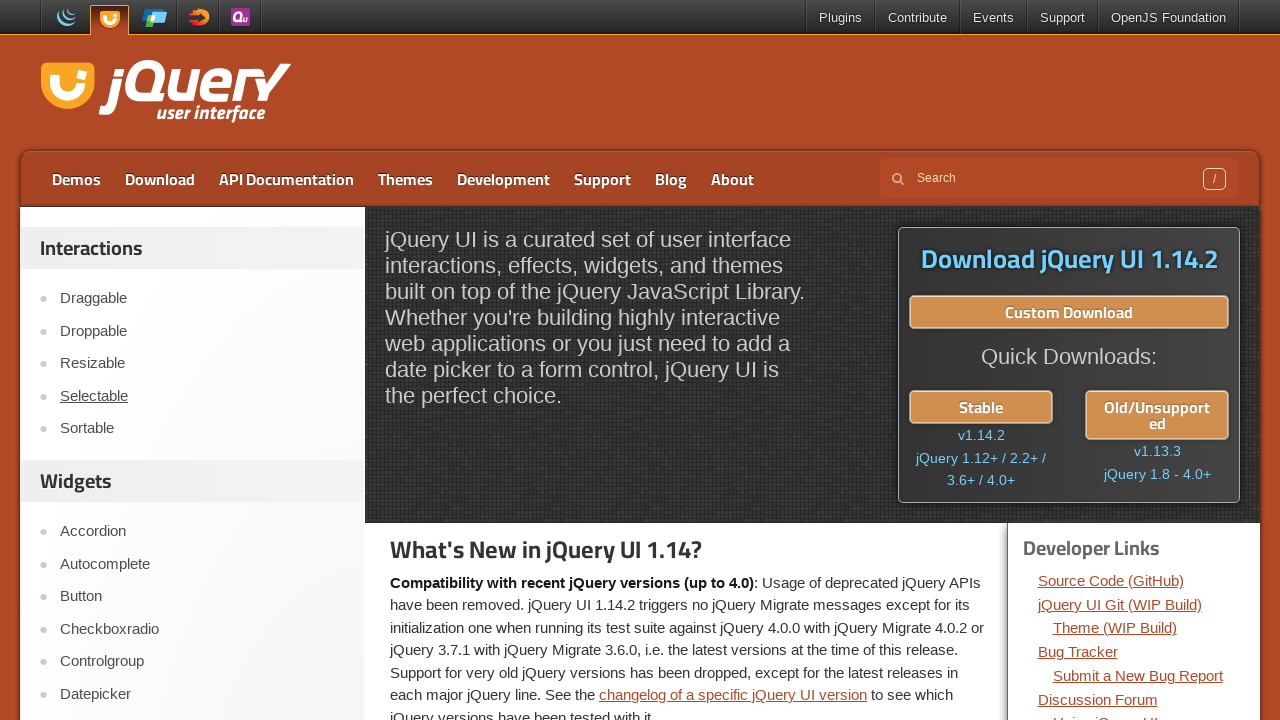

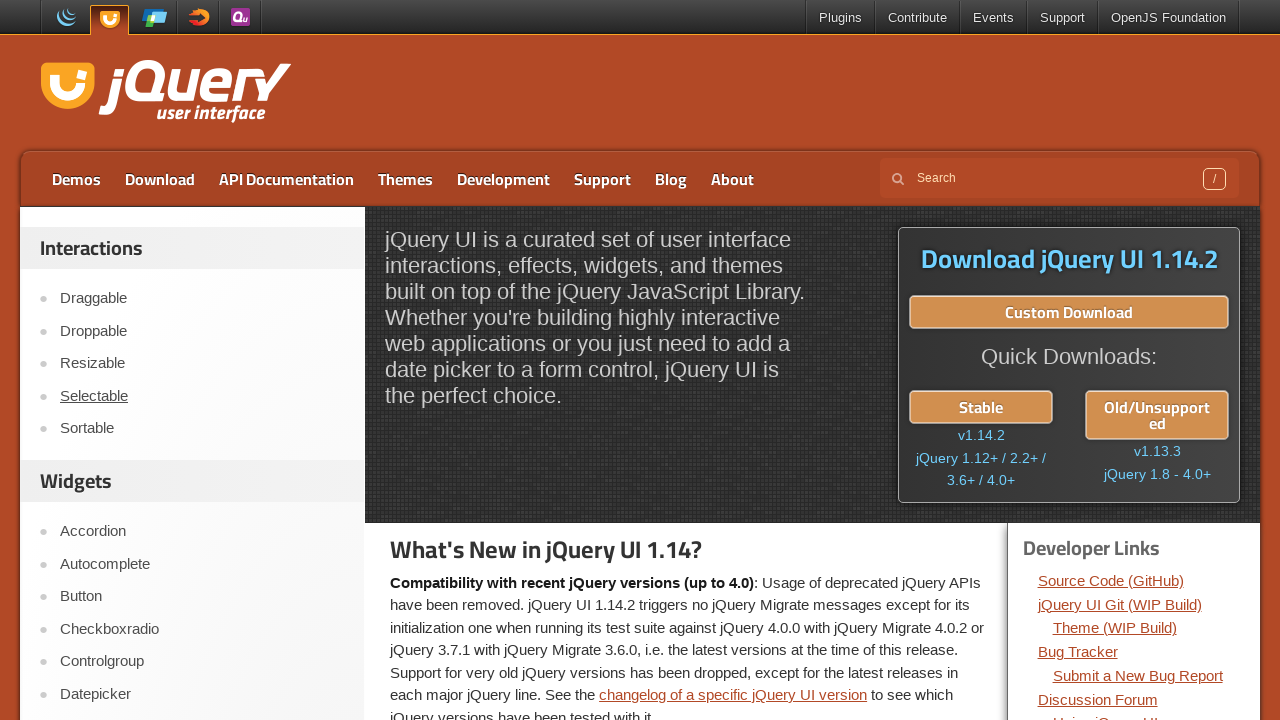